Tests that the complete all checkbox updates state when individual items are completed or cleared

Starting URL: https://demo.playwright.dev/todomvc

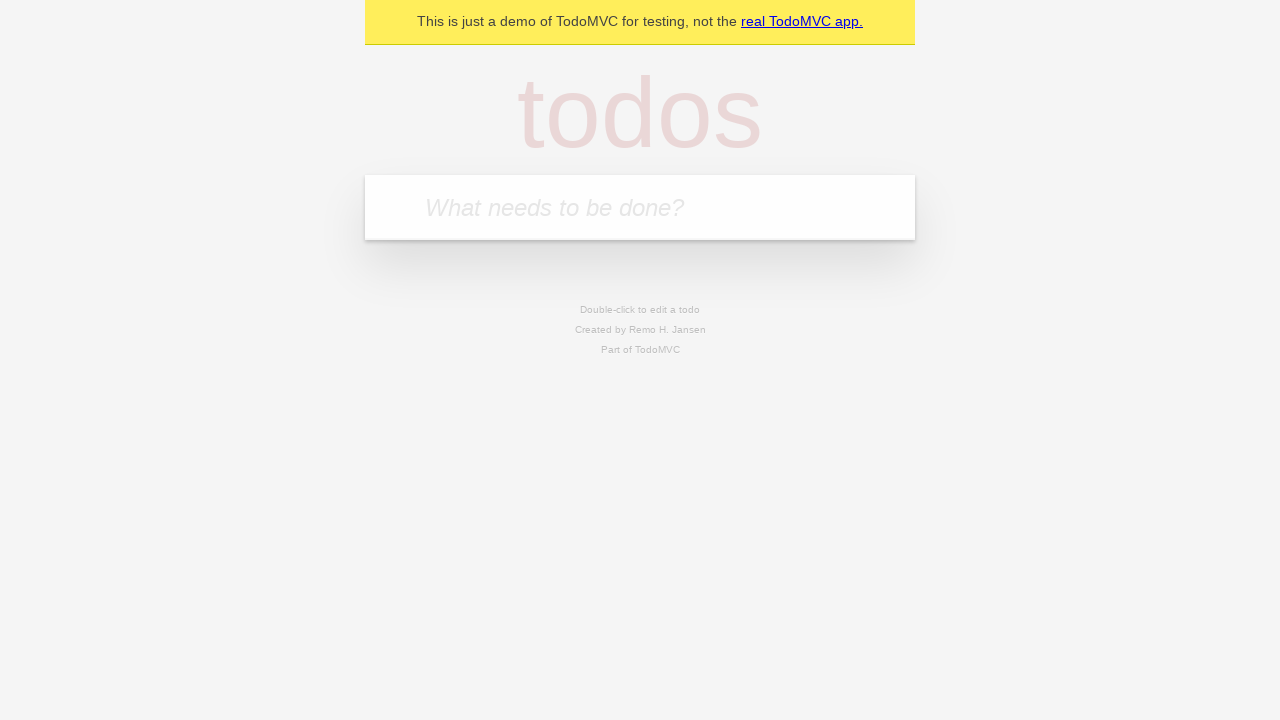

Filled todo input with 'buy some cheese' on internal:attr=[placeholder="What needs to be done?"i]
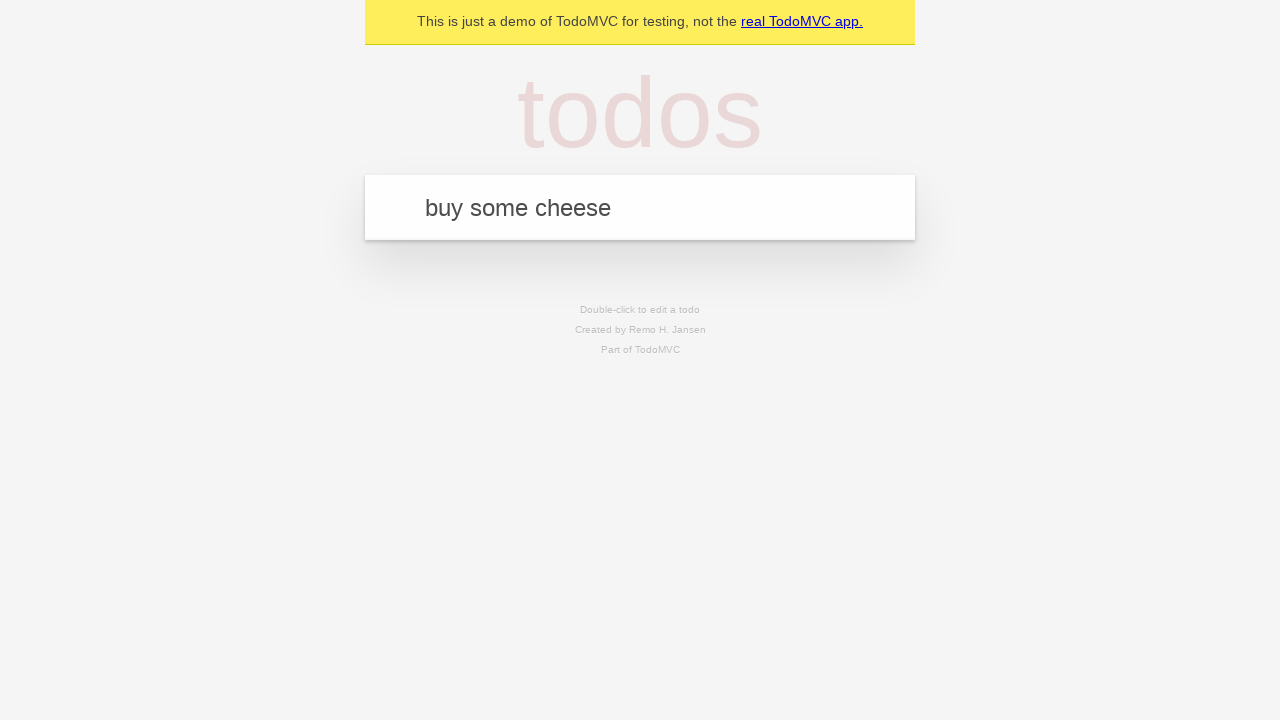

Pressed Enter to add first todo on internal:attr=[placeholder="What needs to be done?"i]
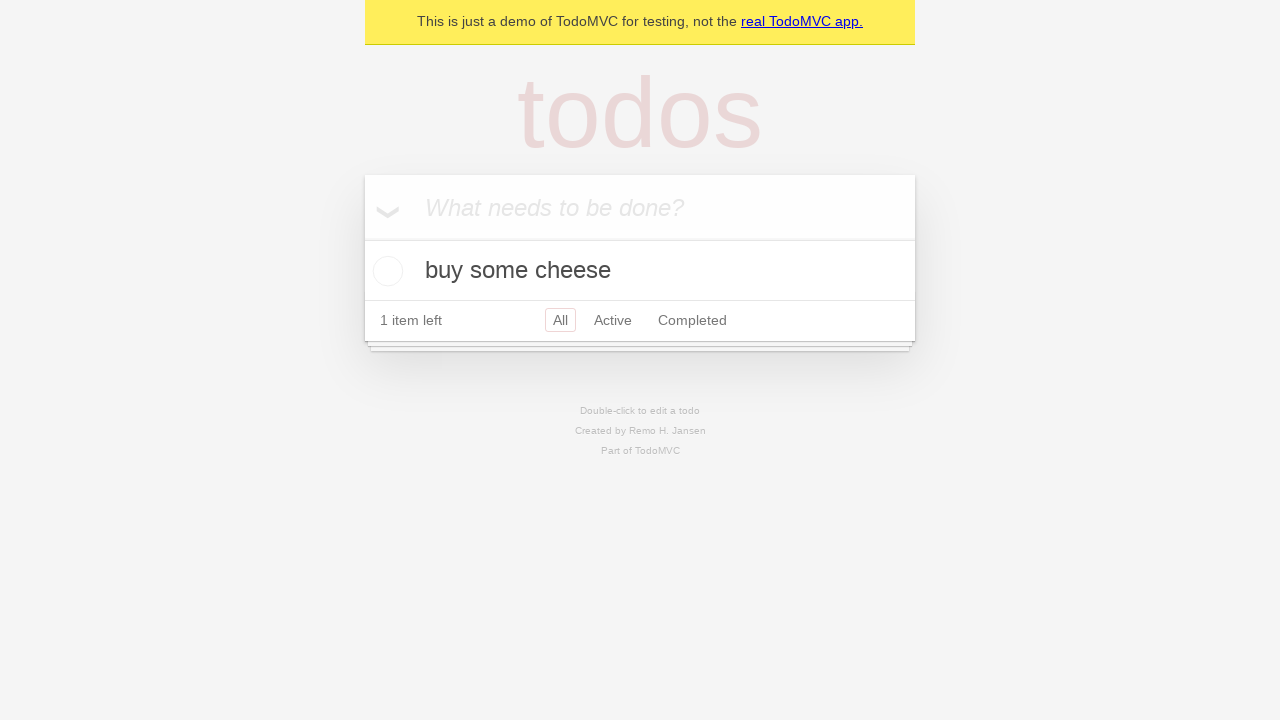

Filled todo input with 'feed the cat' on internal:attr=[placeholder="What needs to be done?"i]
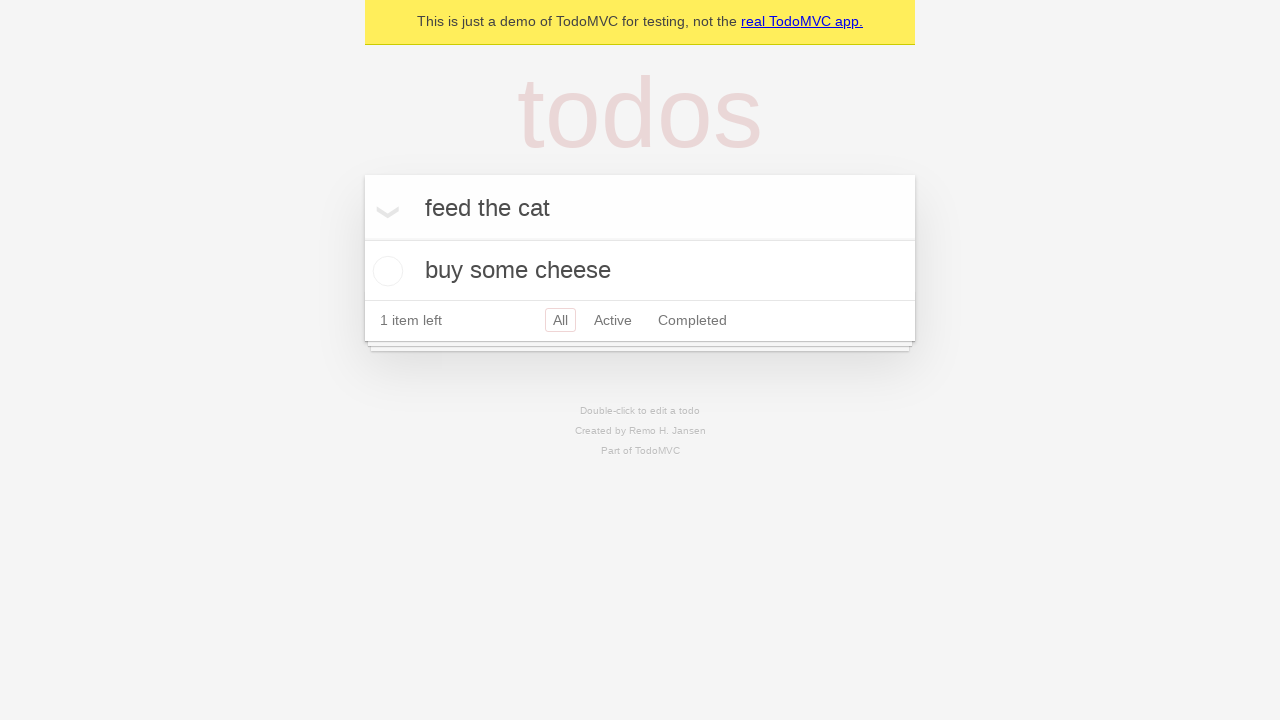

Pressed Enter to add second todo on internal:attr=[placeholder="What needs to be done?"i]
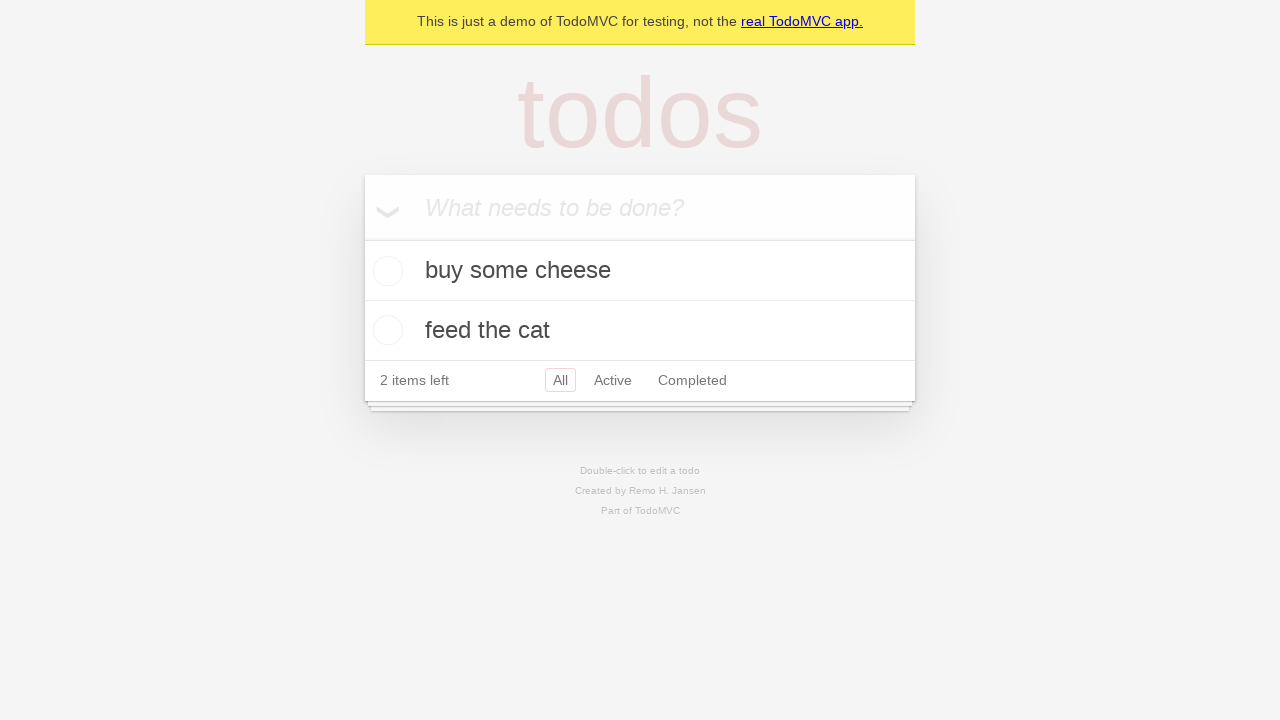

Filled todo input with 'book a doctors appointment' on internal:attr=[placeholder="What needs to be done?"i]
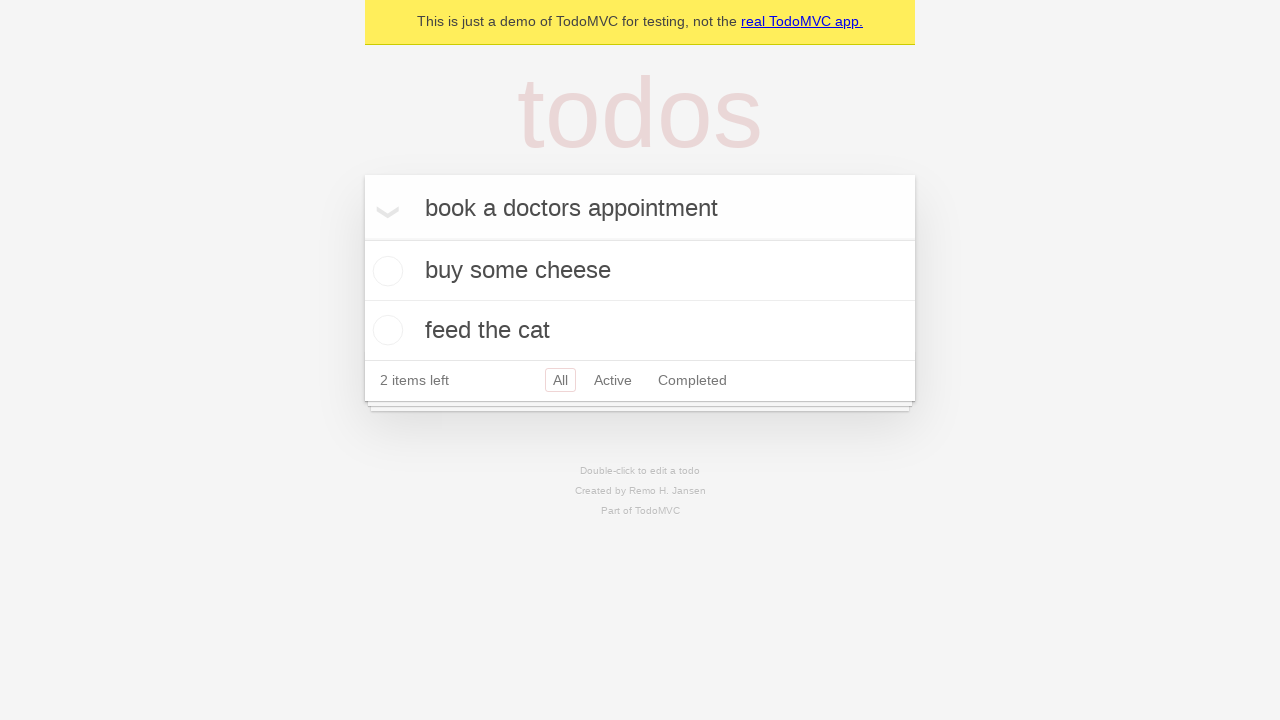

Pressed Enter to add third todo on internal:attr=[placeholder="What needs to be done?"i]
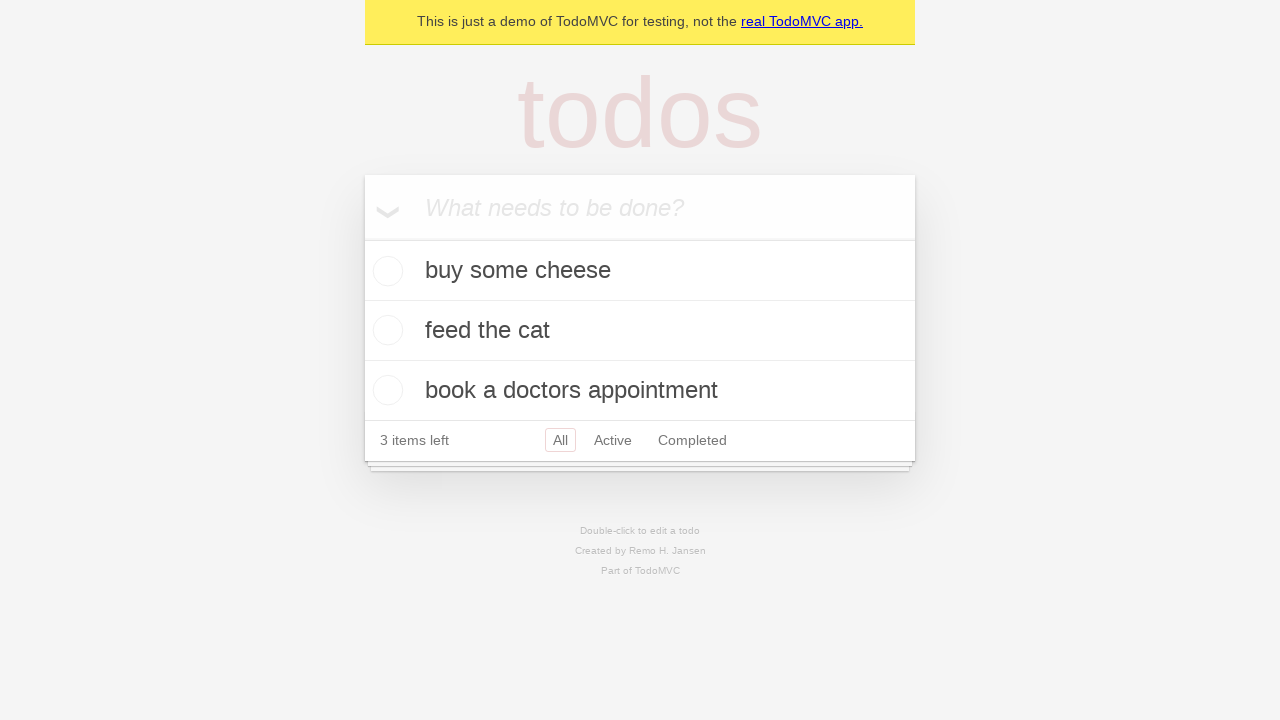

Clicked toggle all checkbox to mark all todos as complete at (362, 238) on internal:label="Mark all as complete"i
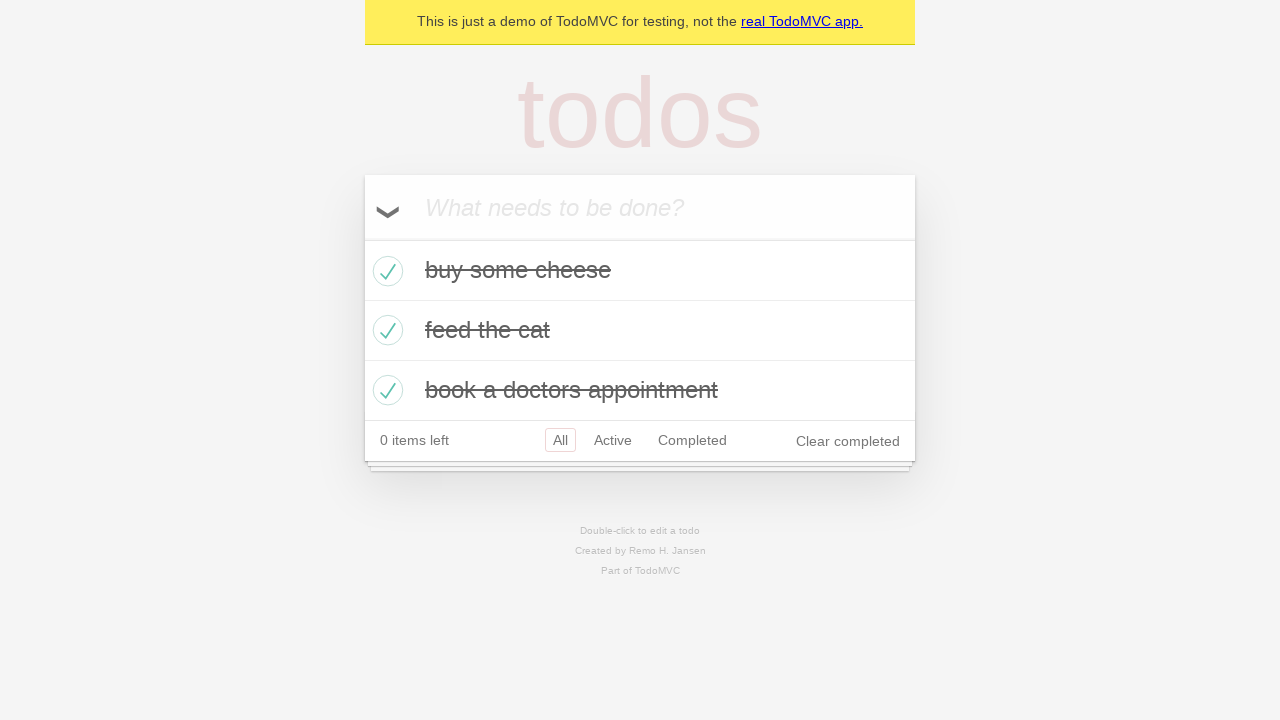

Unchecked the first todo item at (385, 271) on internal:testid=[data-testid="todo-item"s] >> nth=0 >> internal:role=checkbox
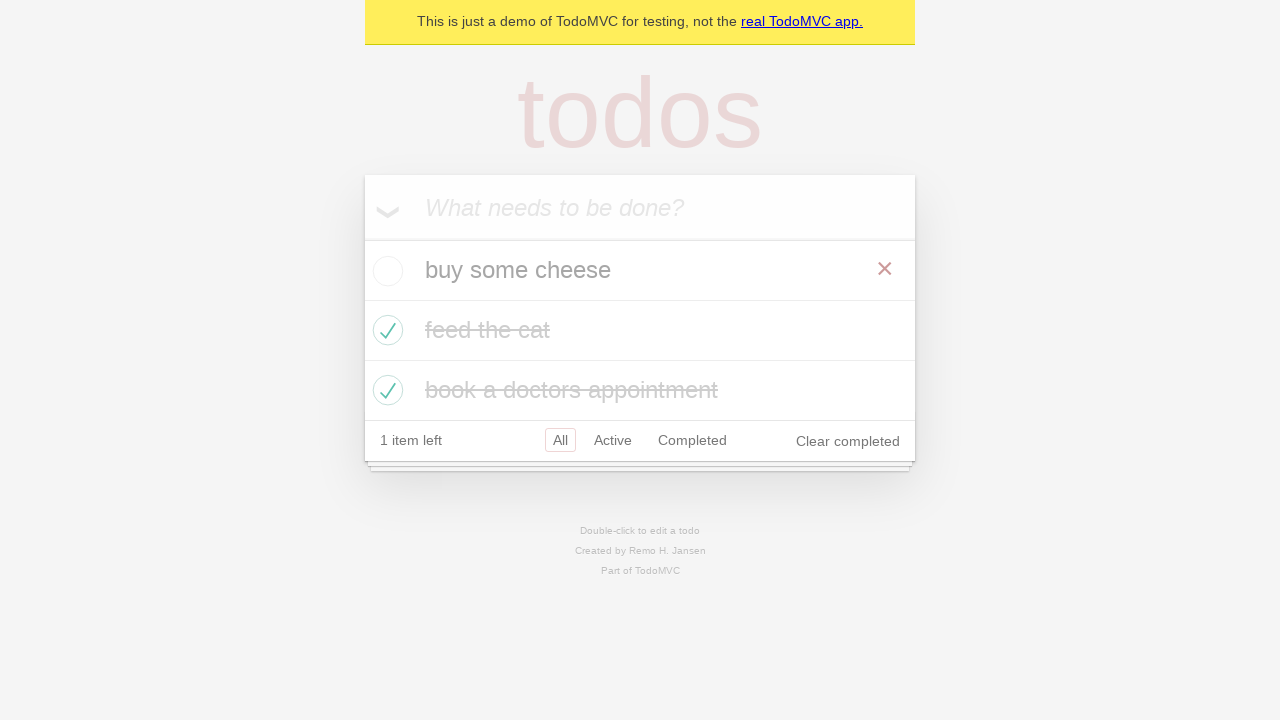

Checked the first todo item again at (385, 271) on internal:testid=[data-testid="todo-item"s] >> nth=0 >> internal:role=checkbox
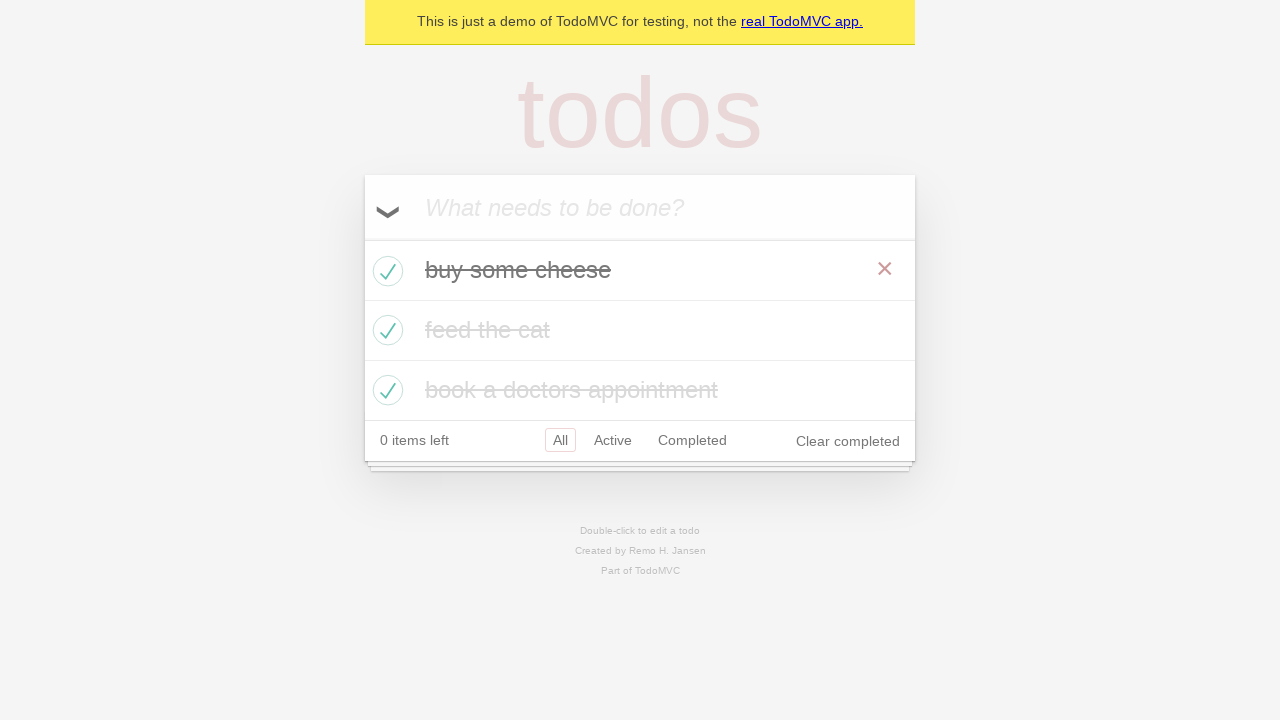

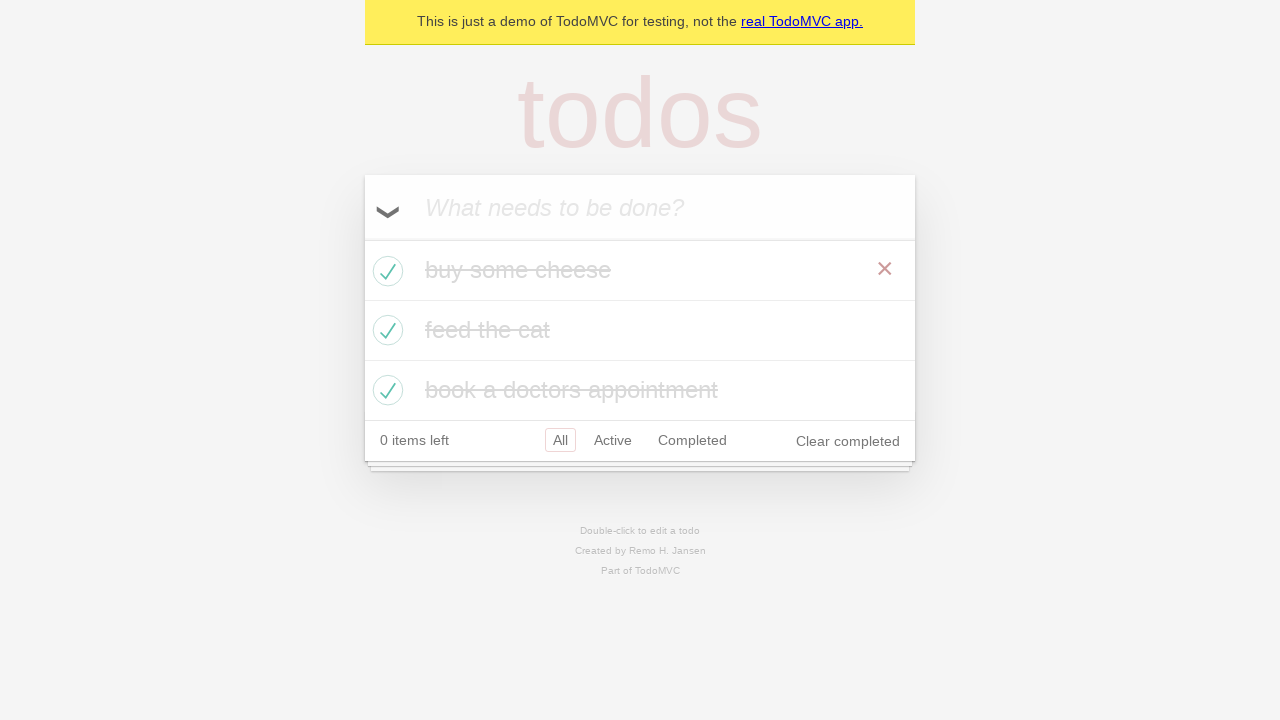